Tests dynamic control removal by clicking the Remove button and verifying the confirmation message appears

Starting URL: https://the-internet.herokuapp.com/dynamic_controls

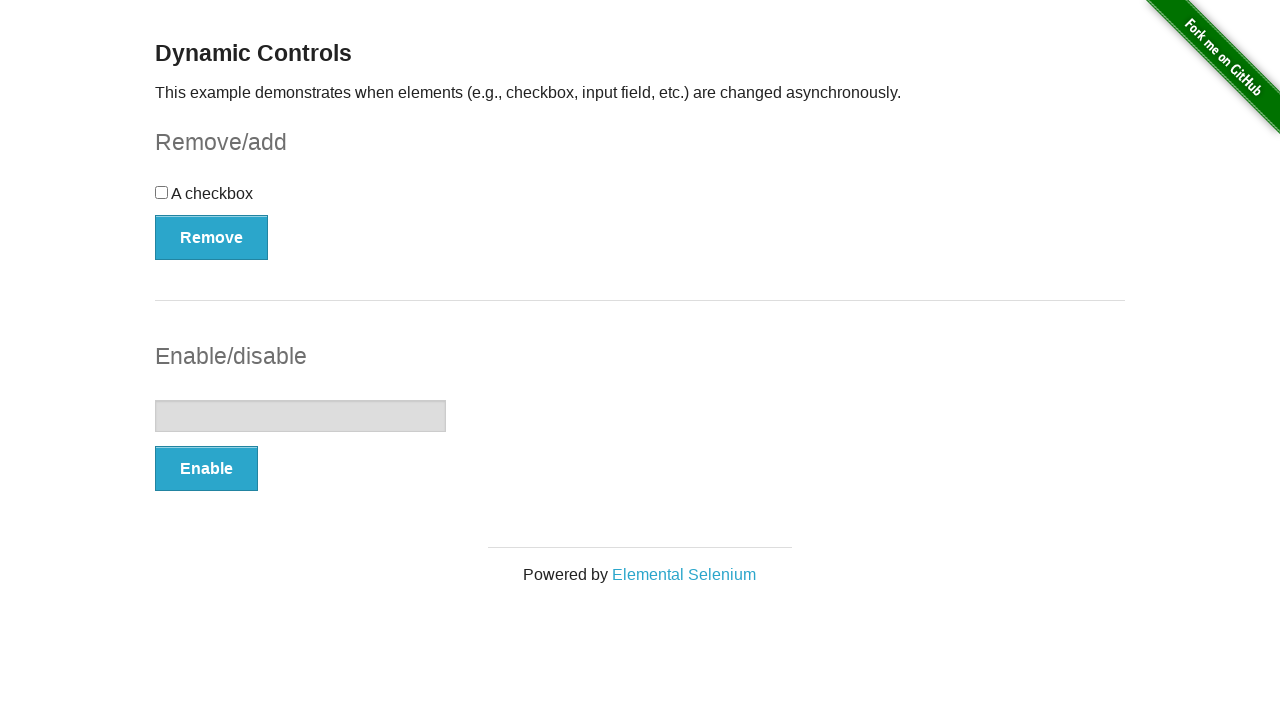

Clicked the Remove button to trigger dynamic control removal at (212, 237) on xpath=//button[text()='Remove']
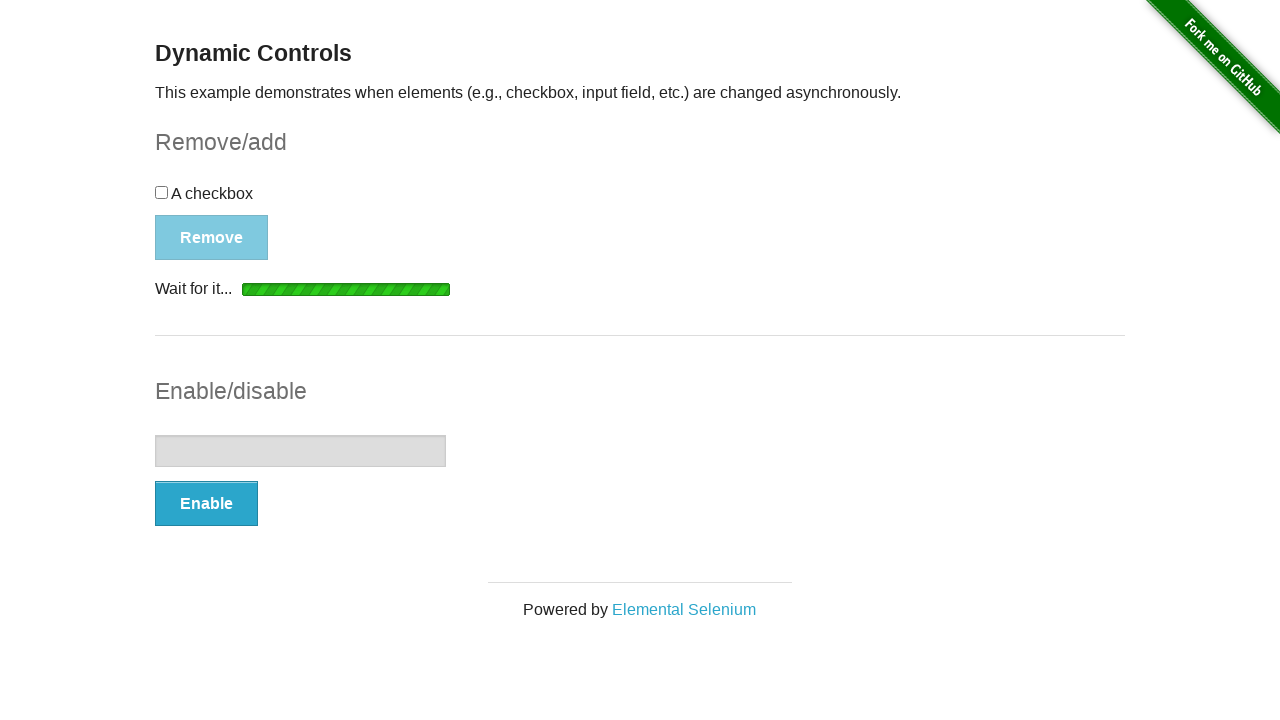

Waited for confirmation message to appear
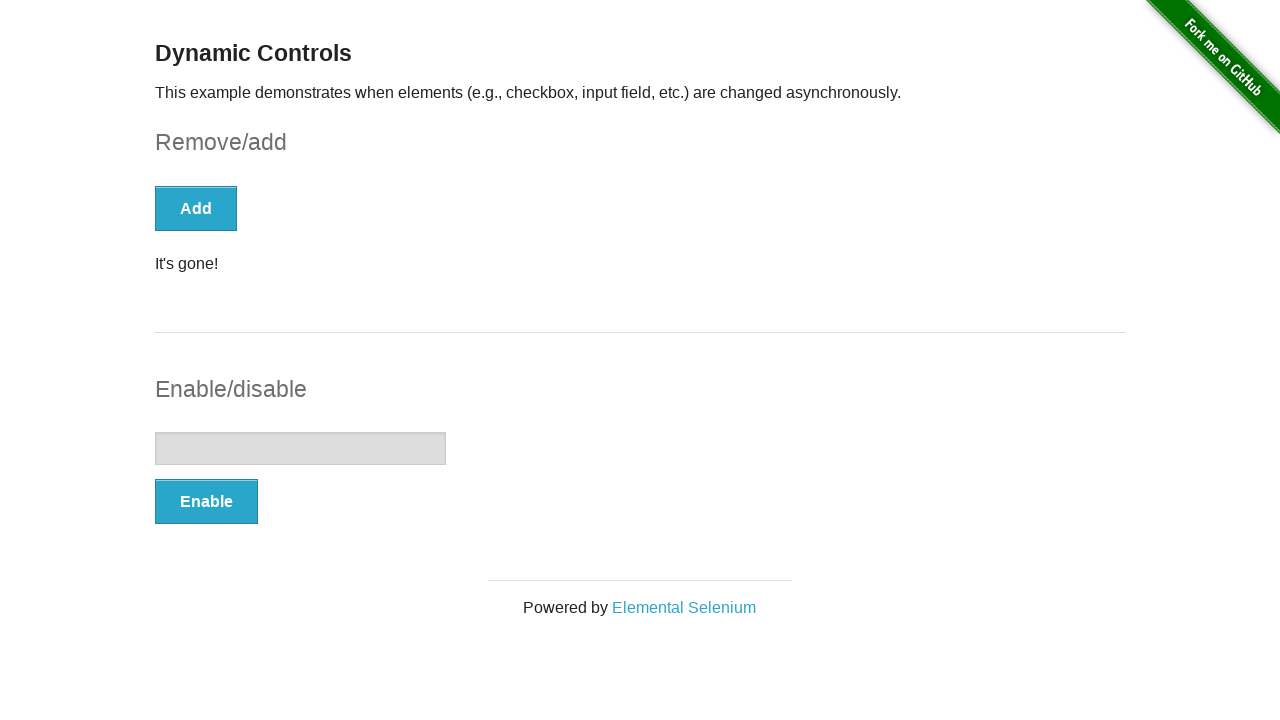

Located the message element
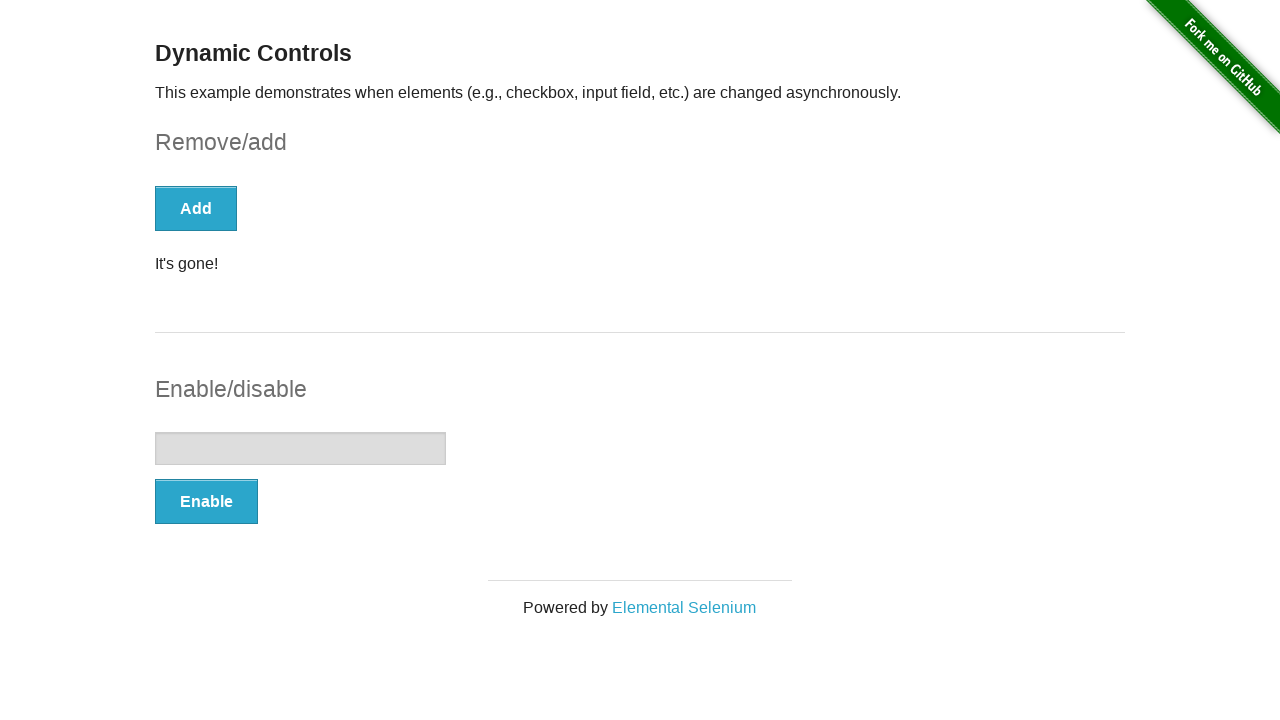

Verified confirmation message text is 'It's gone!'
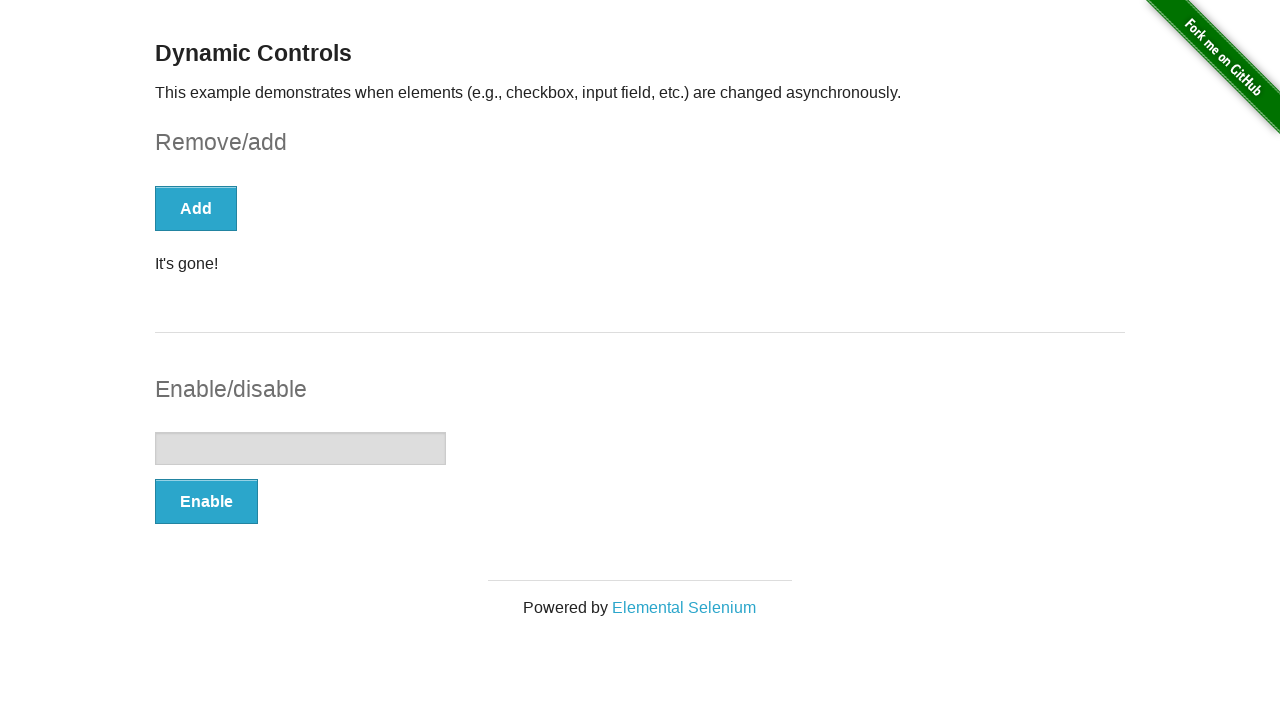

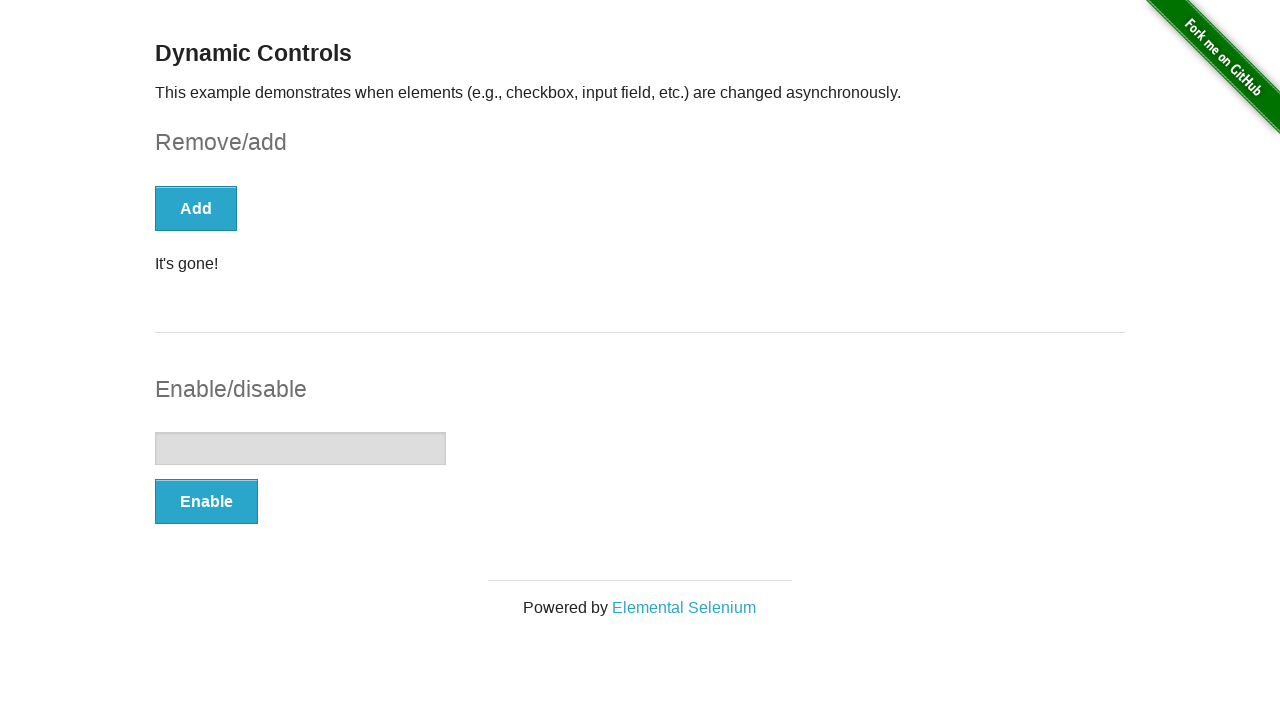